Tests iframe interaction by switching to an iframe containing a TinyMCE editor, clearing the text content, switching back to the main content, and clicking an external link.

Starting URL: https://the-internet.herokuapp.com/iframe

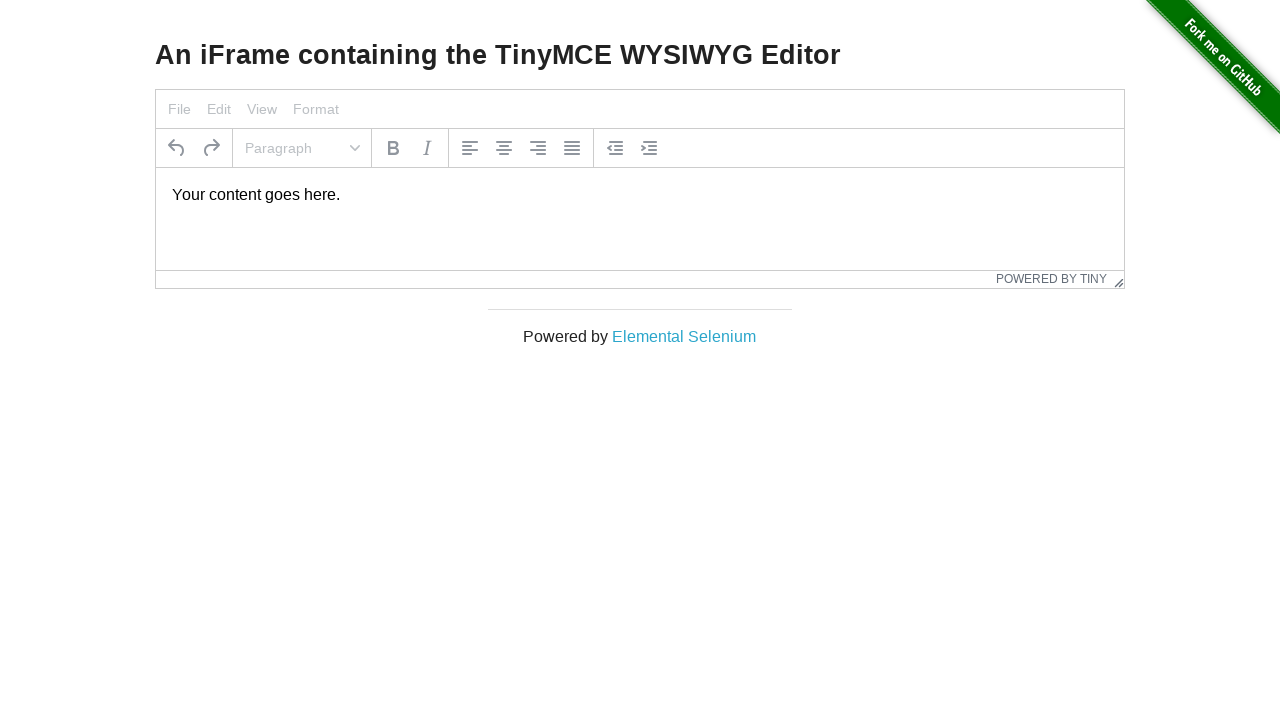

Waited for TinyMCE iframe to be present
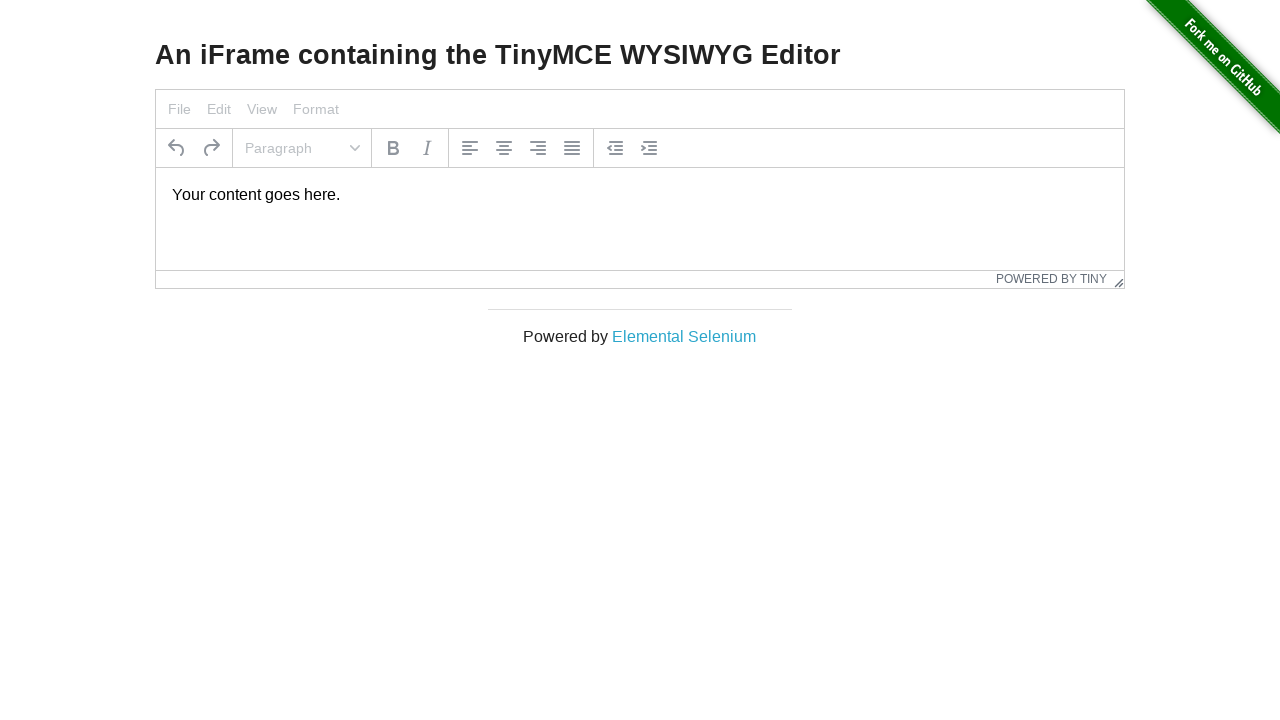

Located and switched to TinyMCE iframe
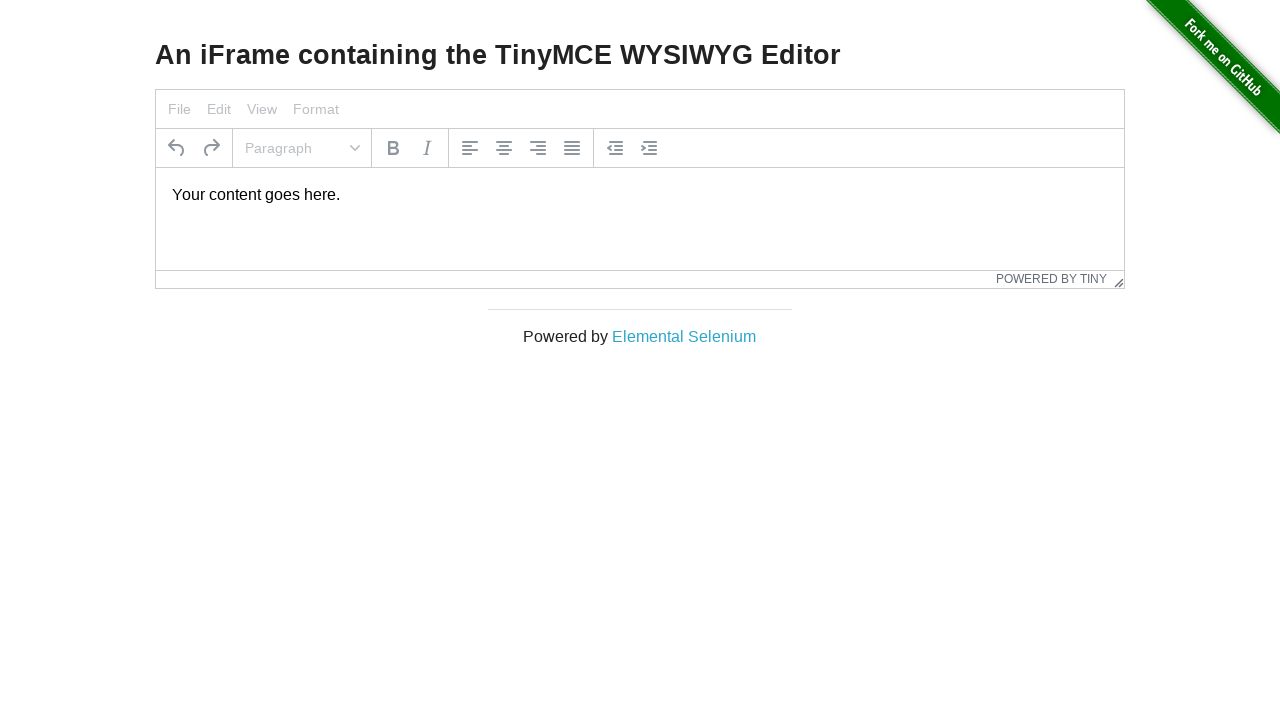

Clicked inside the TinyMCE editor body at (640, 195) on iframe#mce_0_ifr >> internal:control=enter-frame >> body#tinymce p
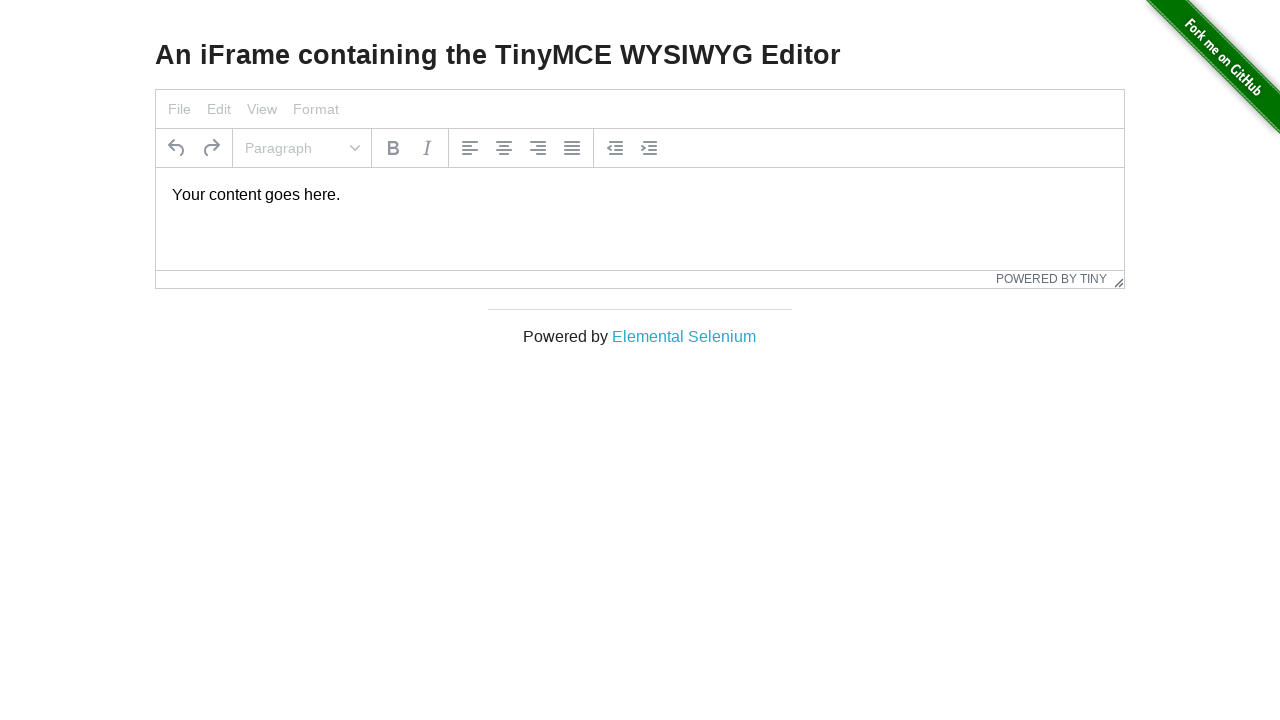

Selected all text in the TinyMCE editor on iframe#mce_0_ifr >> internal:control=enter-frame >> body#tinymce
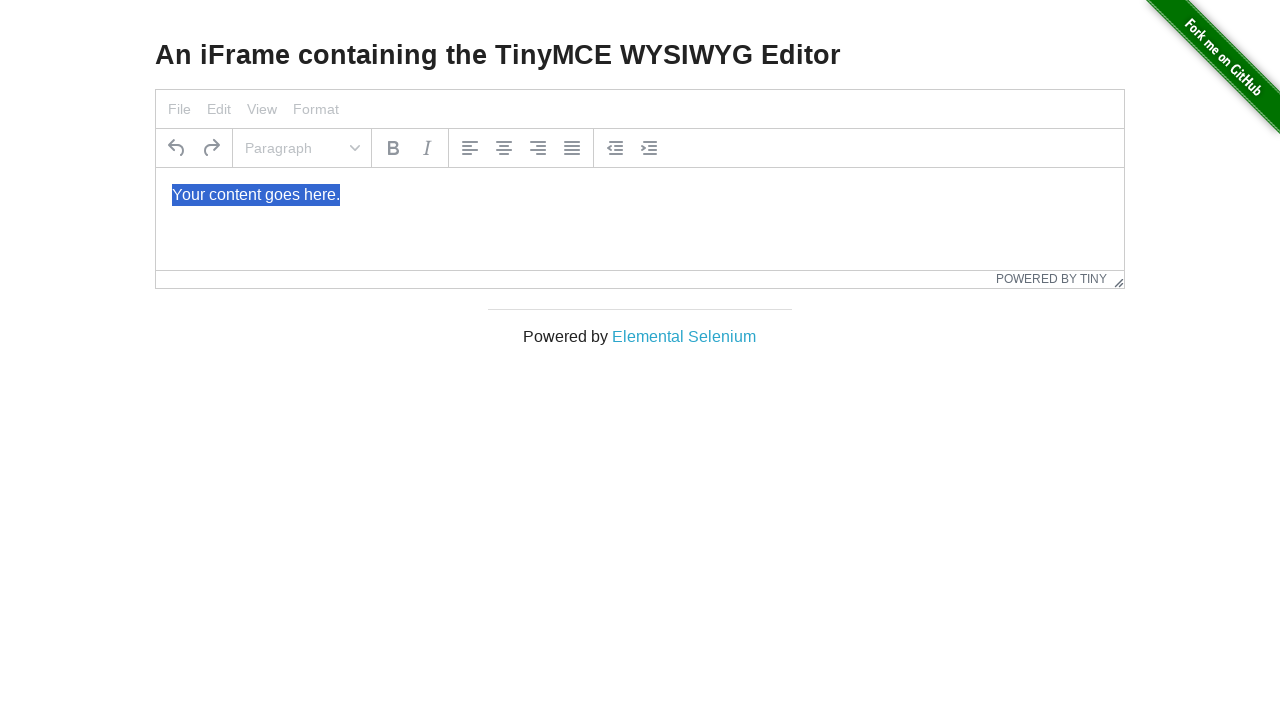

Deleted all text content from the TinyMCE editor on iframe#mce_0_ifr >> internal:control=enter-frame >> body#tinymce
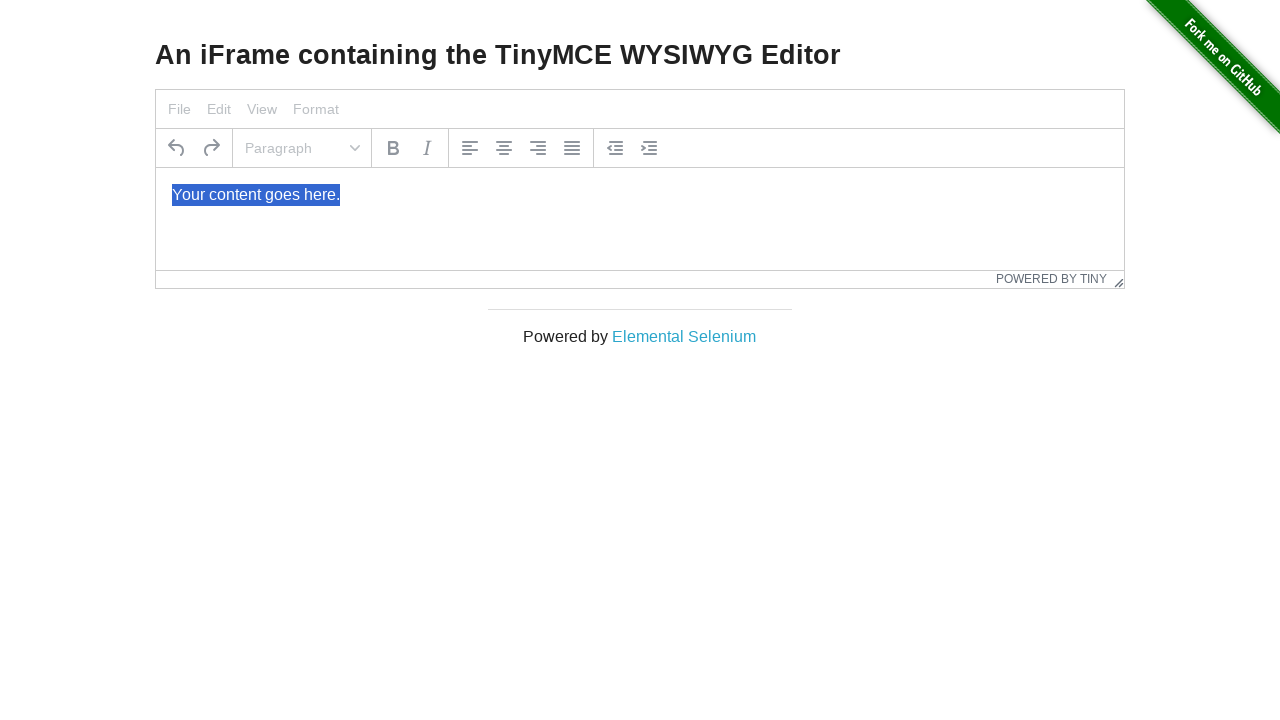

Clicked the 'Elemental Selenium' external link at (684, 336) on text=Elemental Selenium
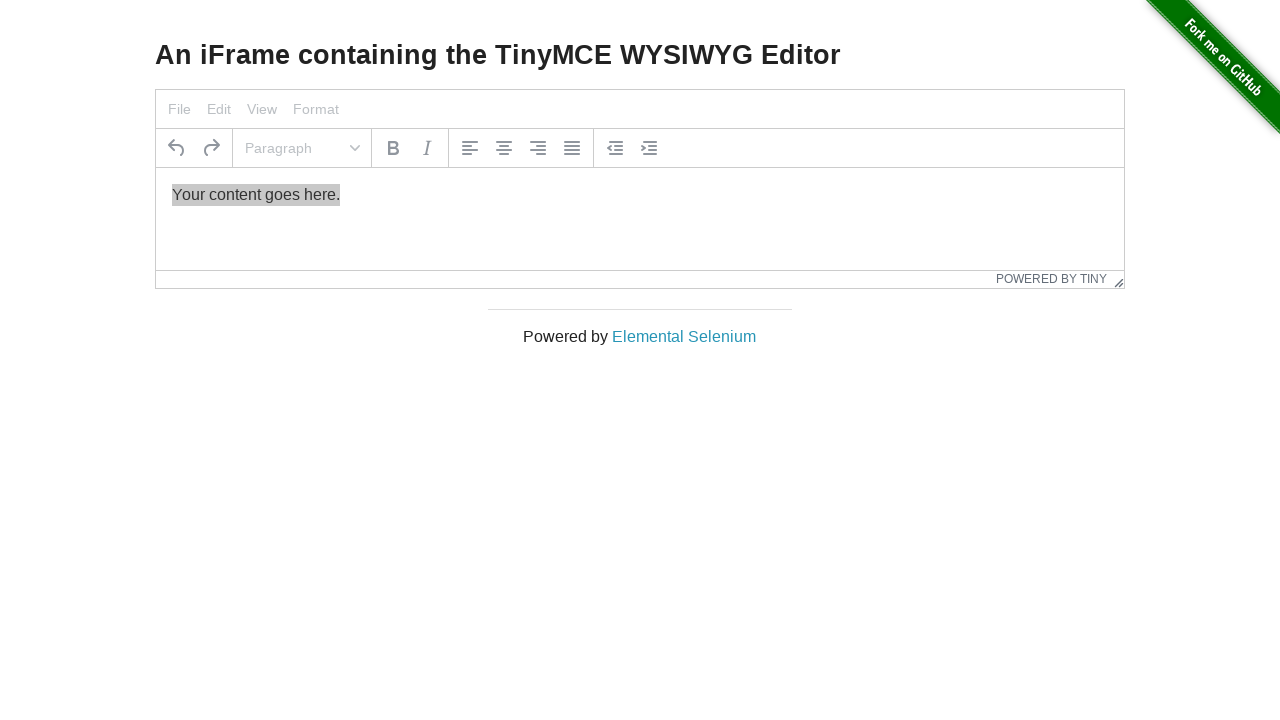

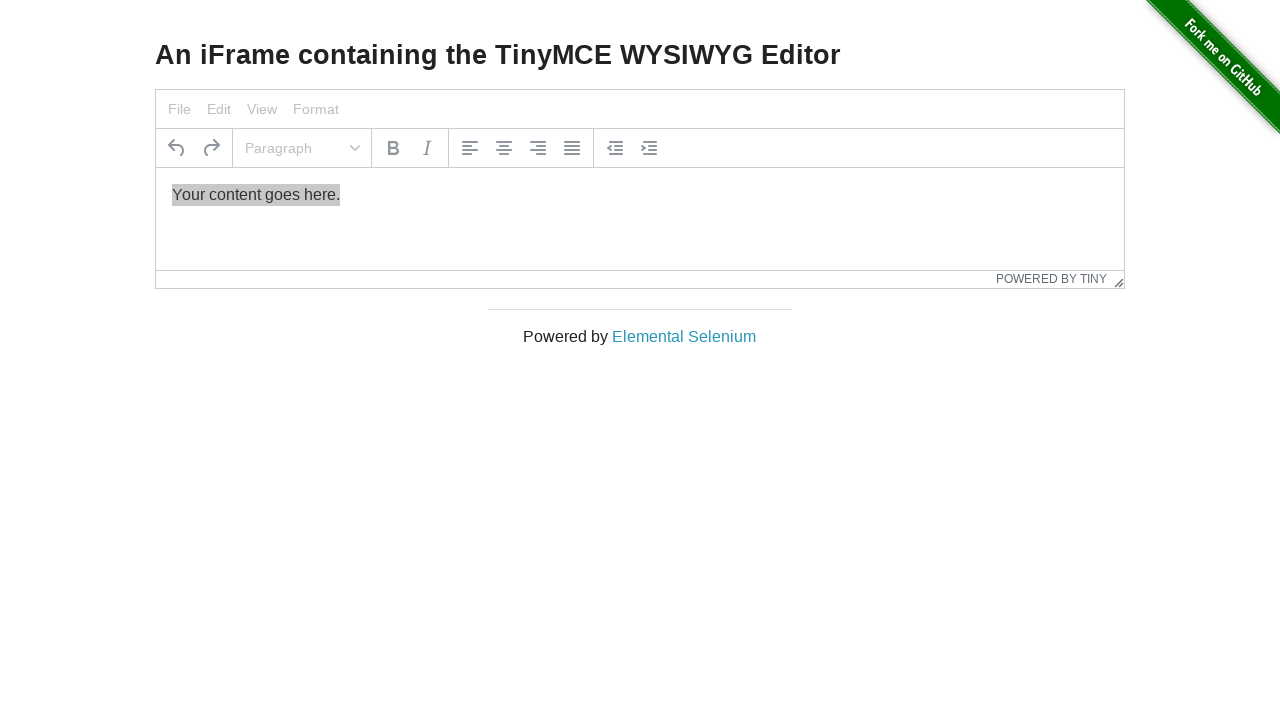